Tests various alert handling scenarios including accepting alerts, dismissing confirm dialogs, entering text in prompt alerts, and clicking dismiss buttons on custom alerts

Starting URL: https://www.leafground.com/alert.xhtml

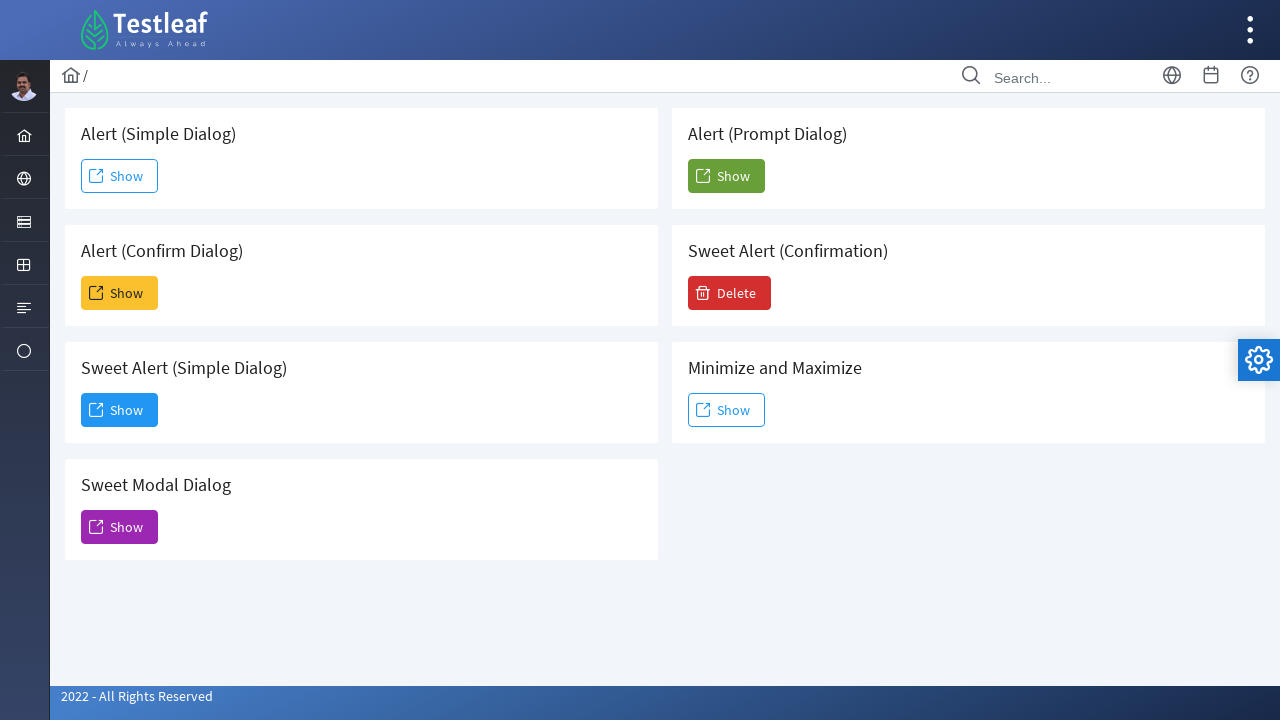

Clicked button to trigger normal alert box at (120, 176) on #j_idt88\:j_idt91
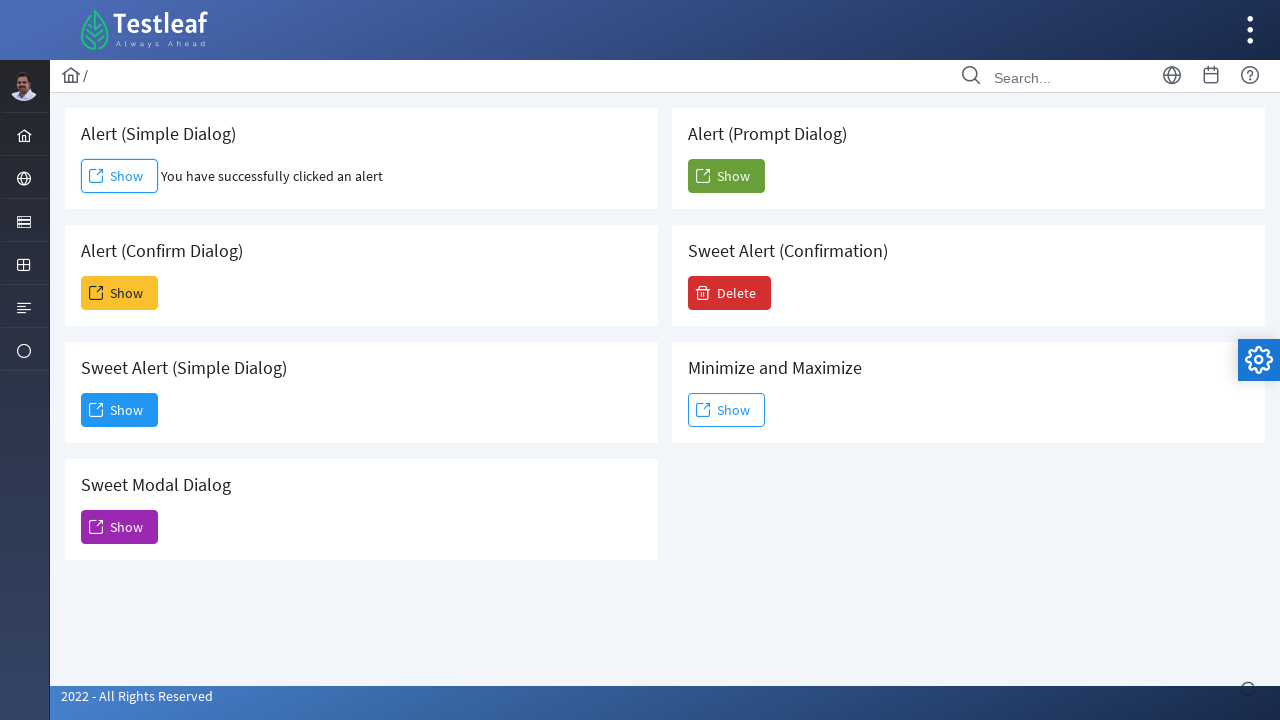

Accepted normal alert dialog
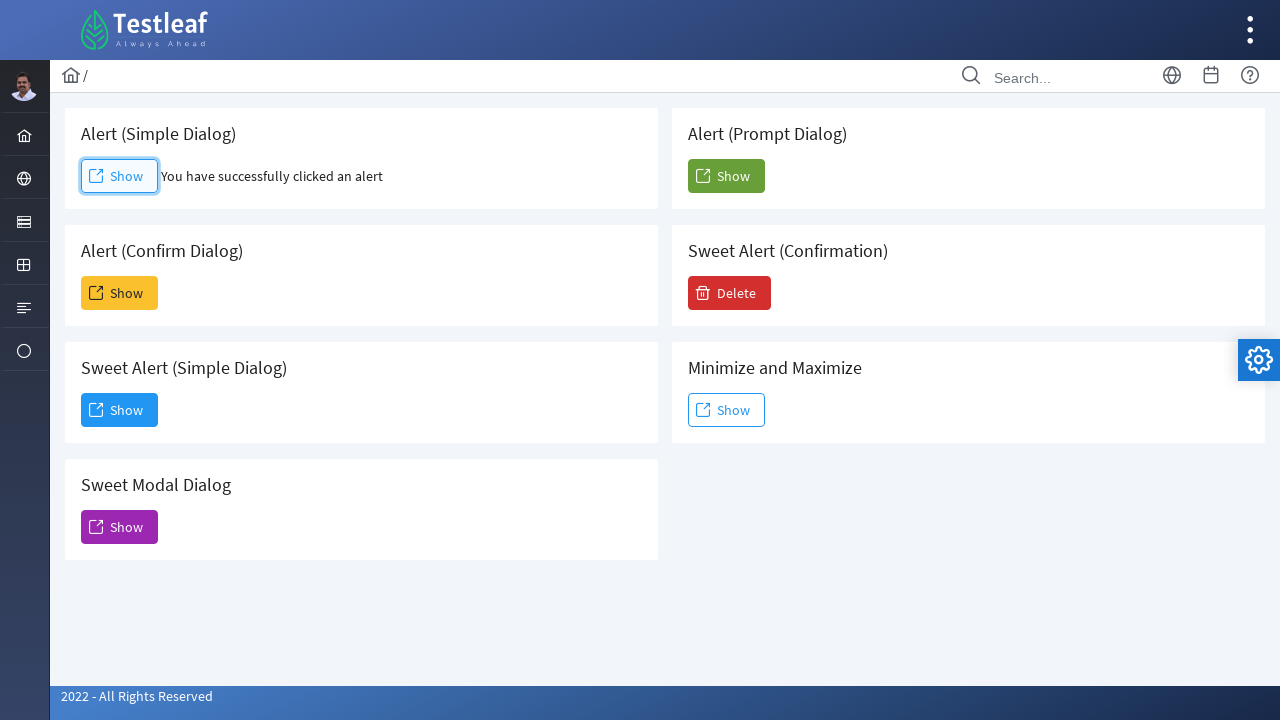

Clicked button to trigger confirm dialog at (120, 293) on #j_idt88\:j_idt93
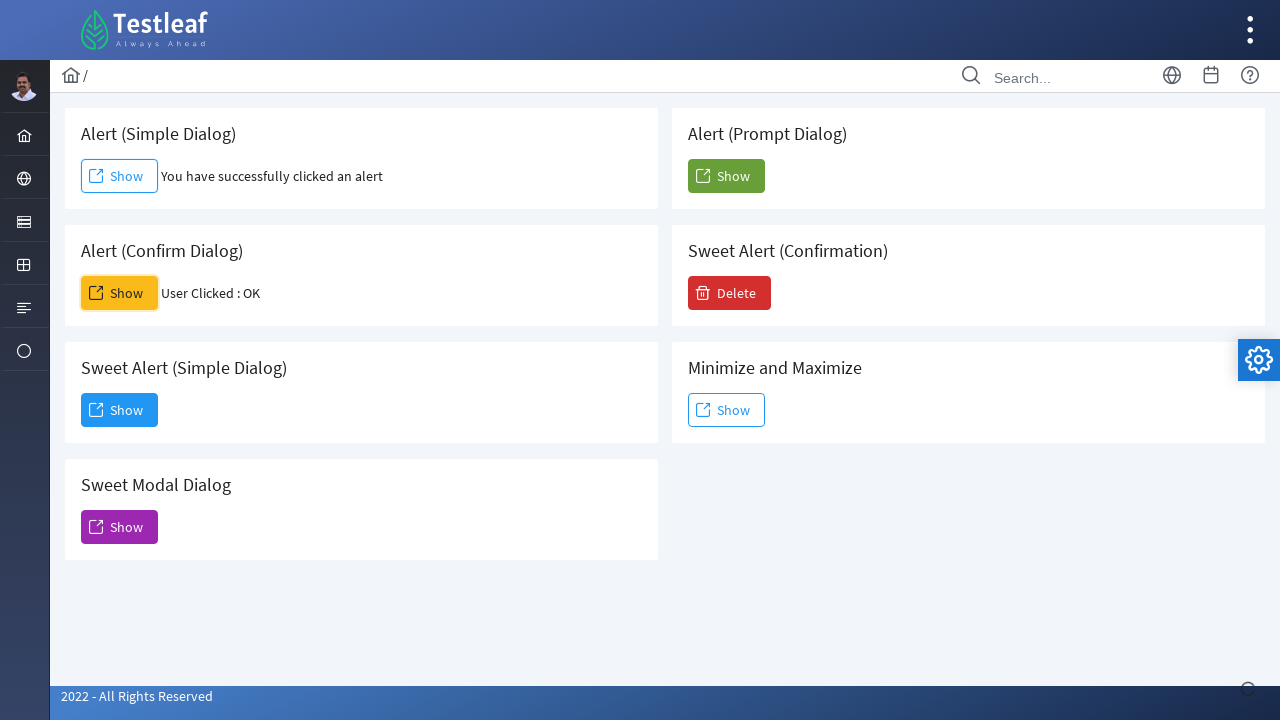

Dismissed confirm dialog
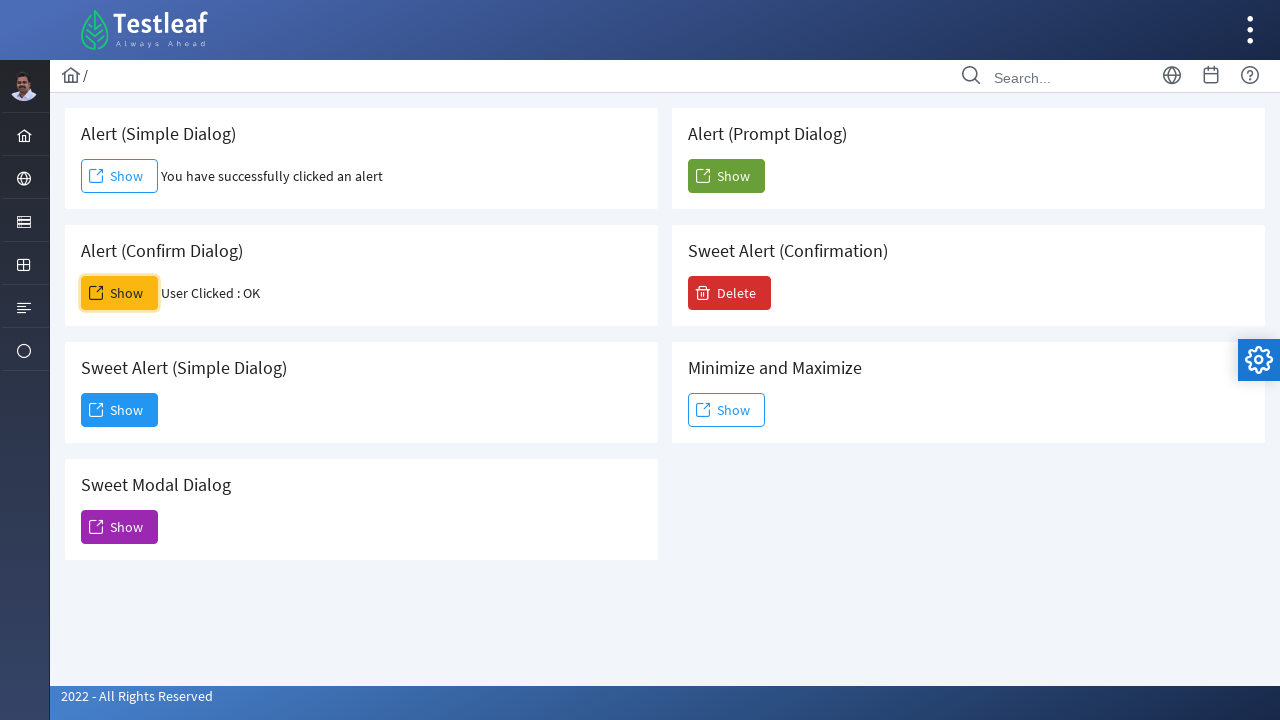

Clicked button to trigger prompt alert at (726, 176) on #j_idt88\:j_idt104
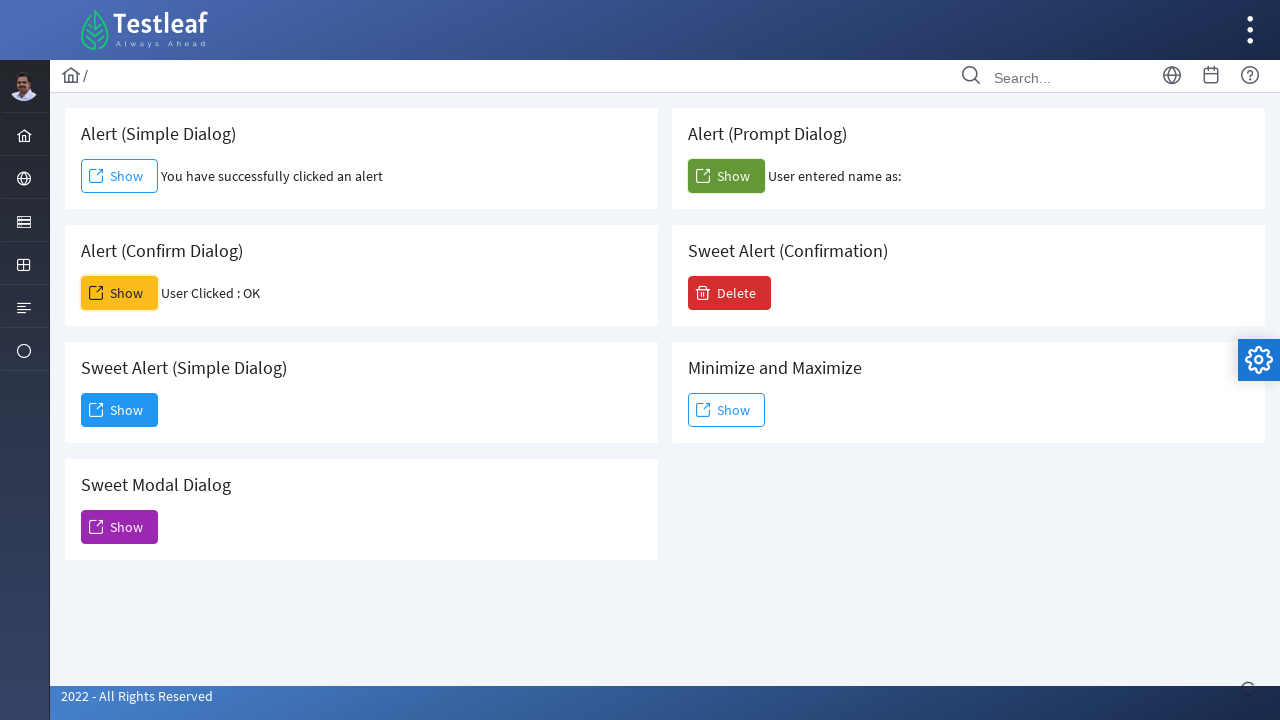

Accepted prompt dialog and entered 'Sound'
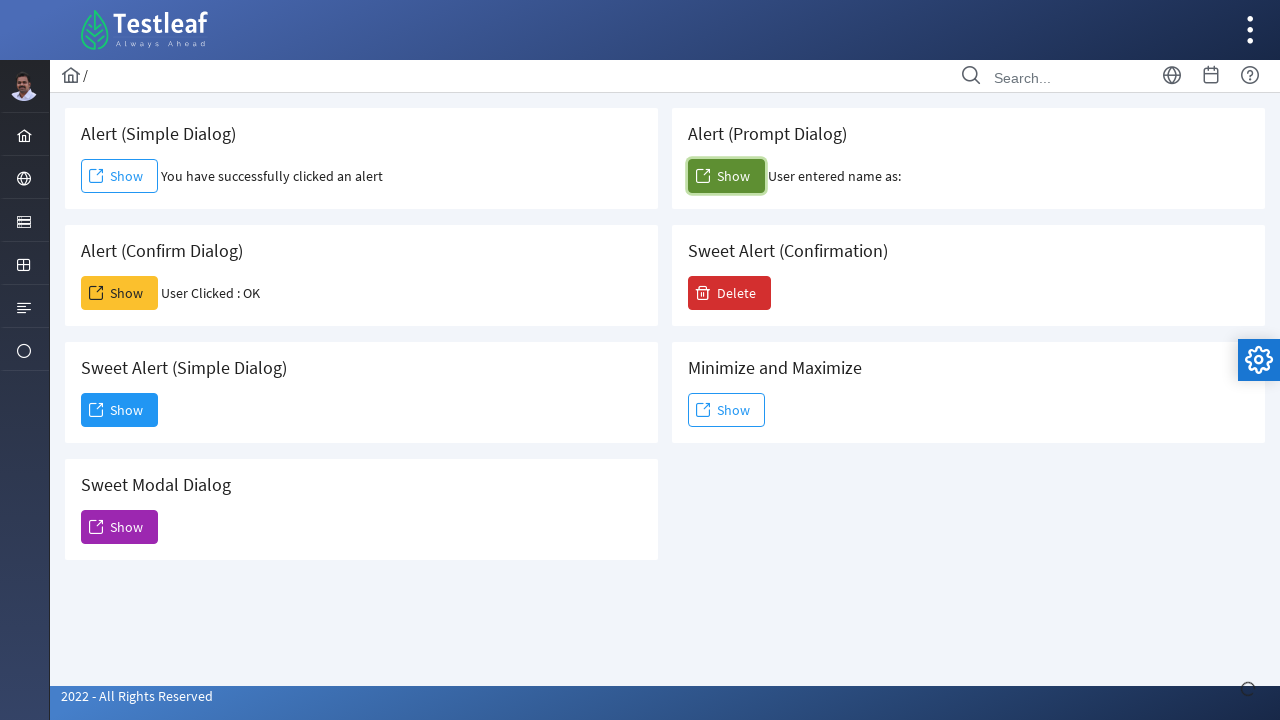

Clicked button to trigger custom alert at (120, 410) on #j_idt88\:j_idt95
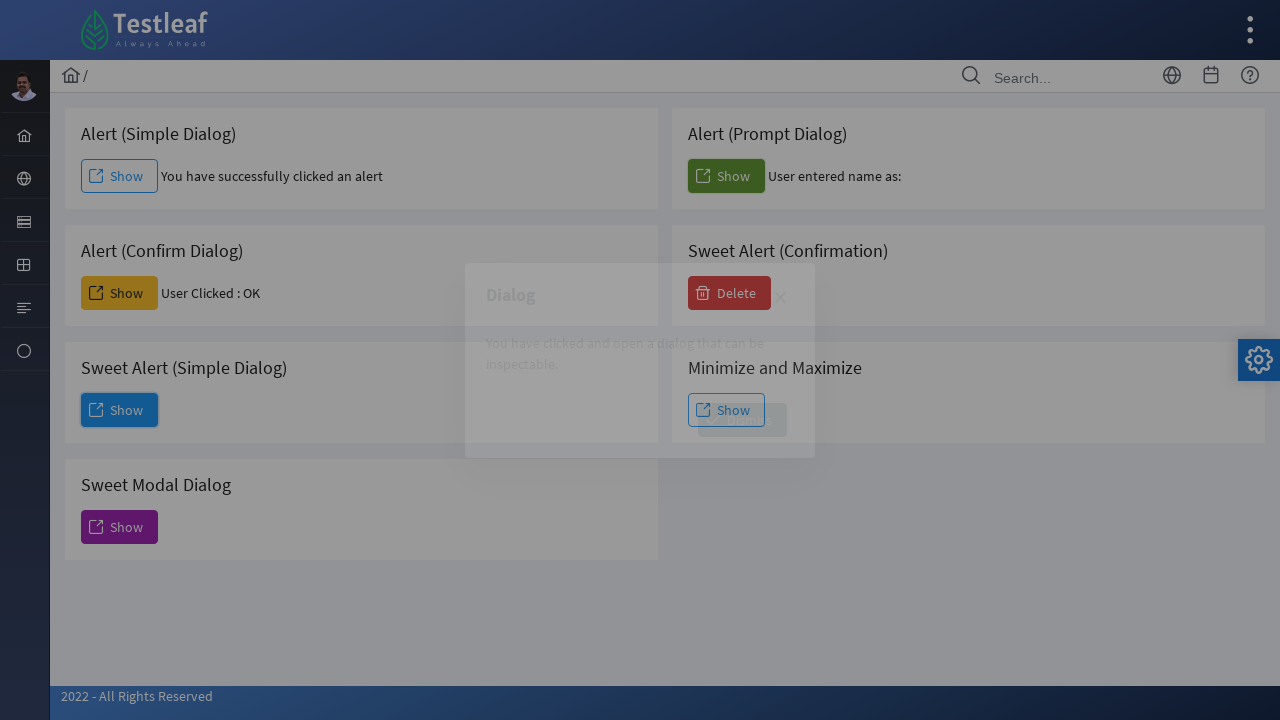

Clicked dismiss button on custom alert at (742, 420) on #j_idt88\:j_idt98
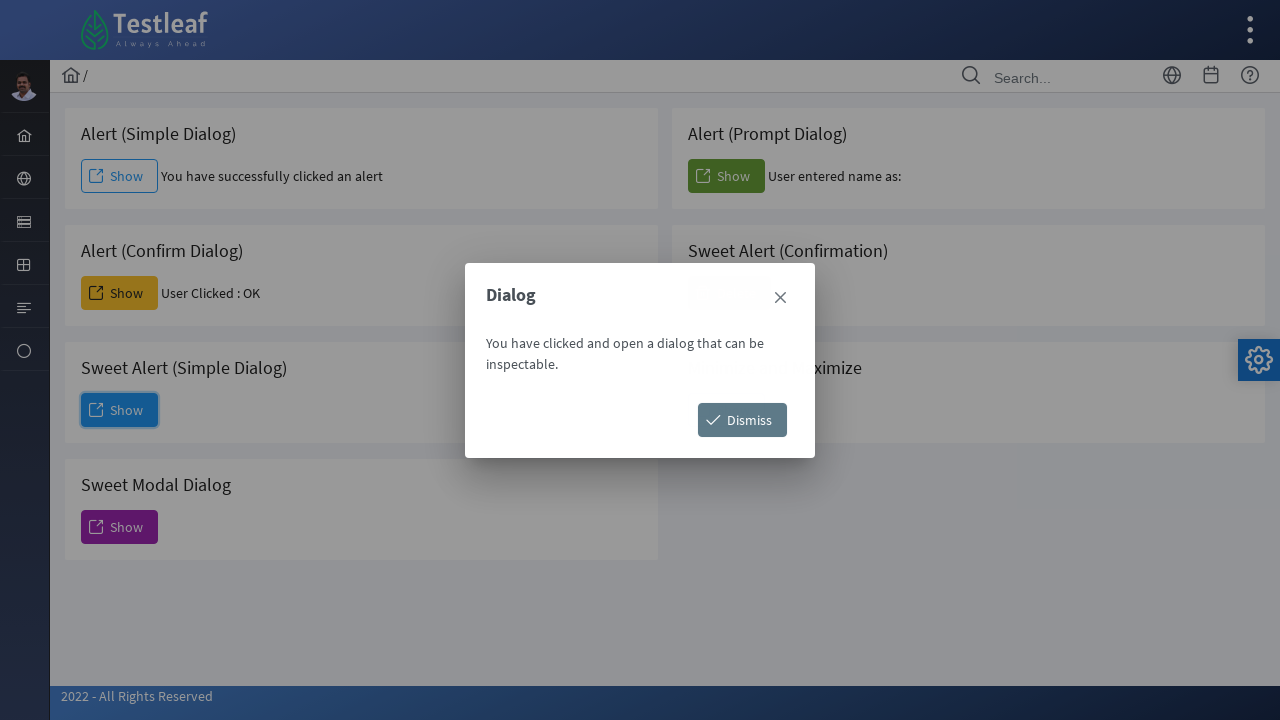

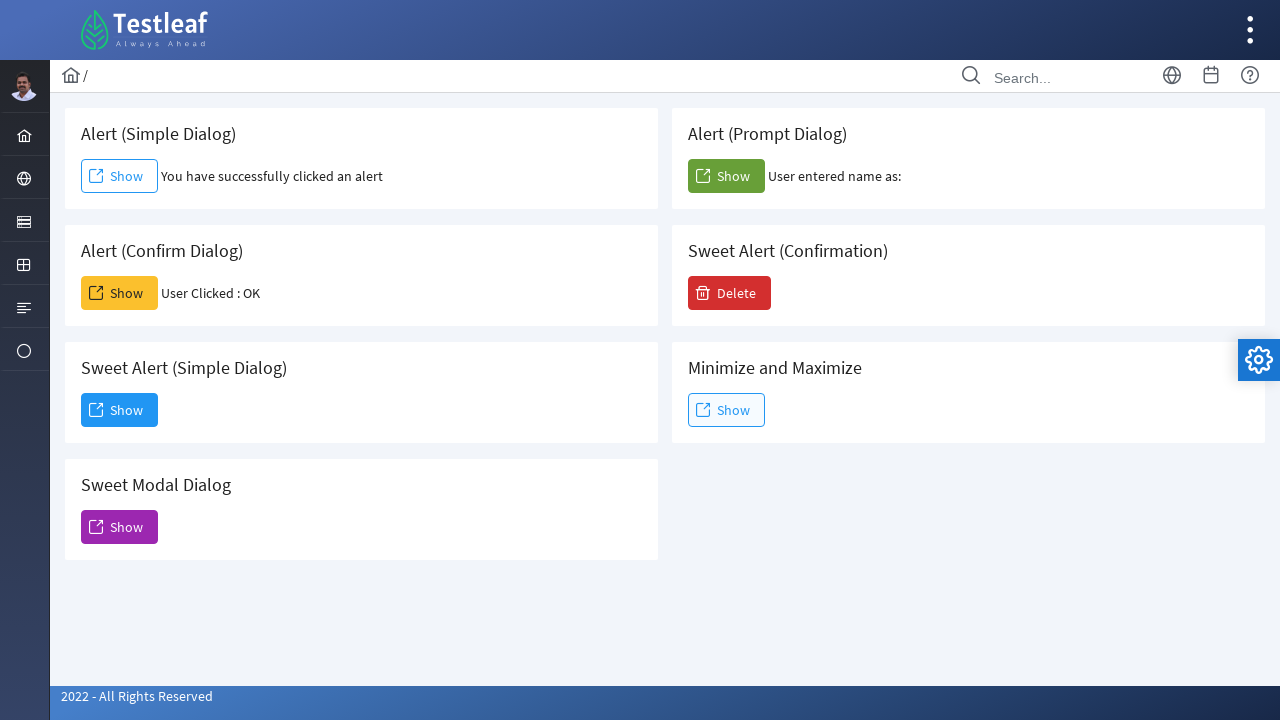